Tests mobile hamburger menu functionality by setting a mobile viewport, finding the hamburger menu button using various selectors, and clicking it to verify the menu opens

Starting URL: https://myoung906.github.io/MasVisio_Research/

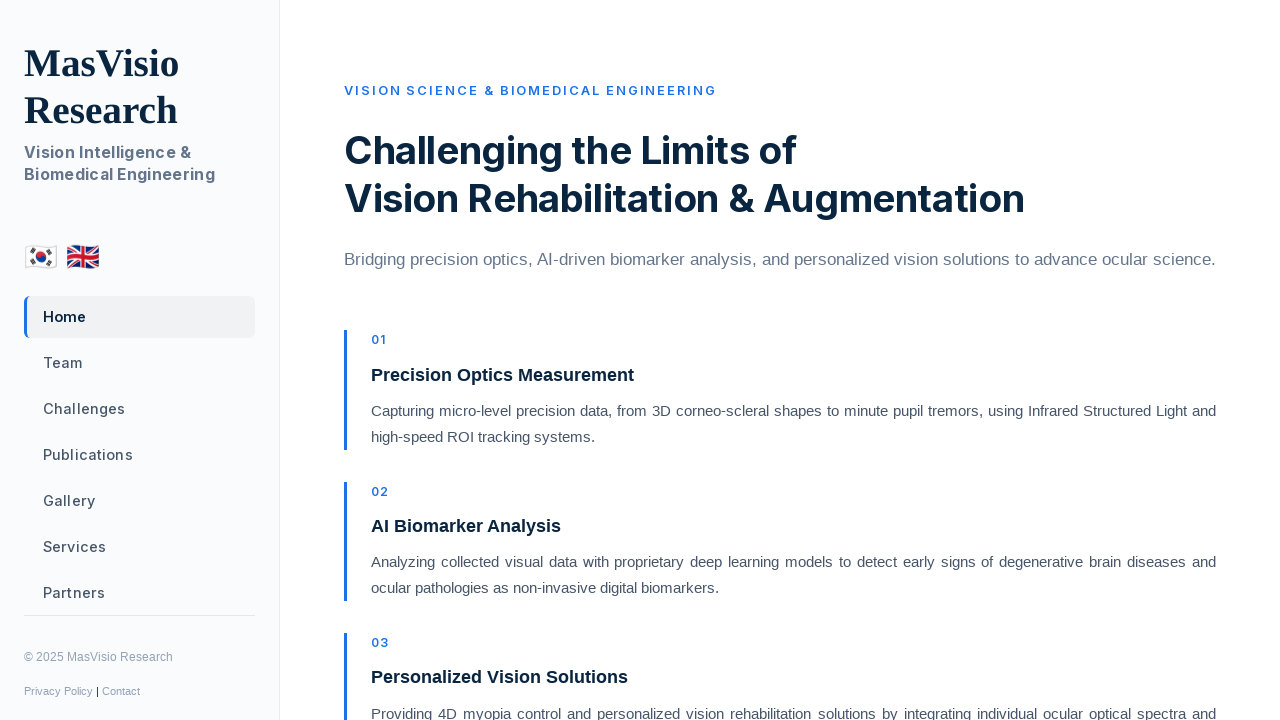

Set mobile viewport size to 375x812
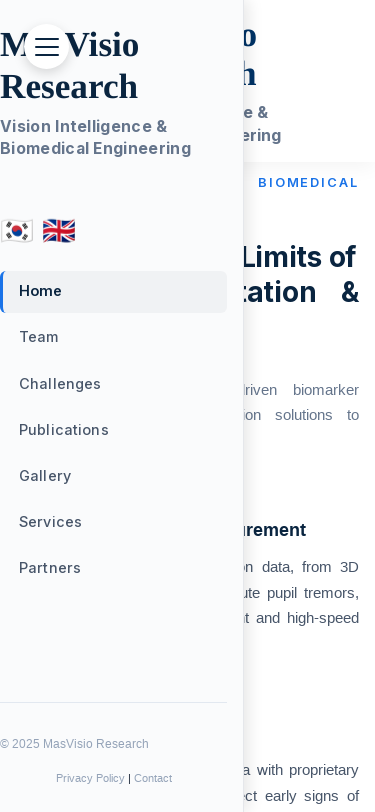

Page fully loaded - network idle
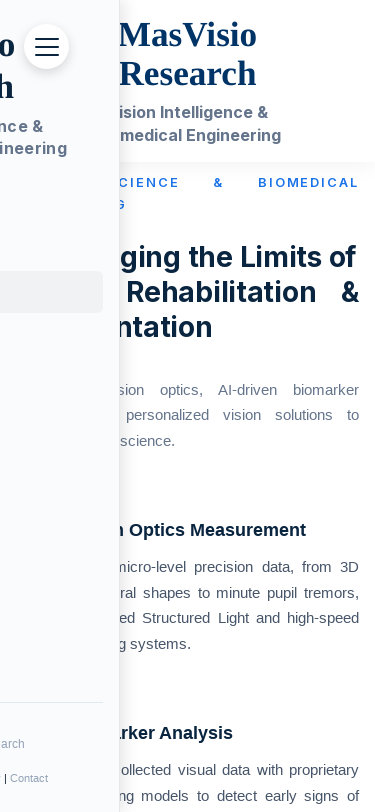

Hamburger menu not found with any selector
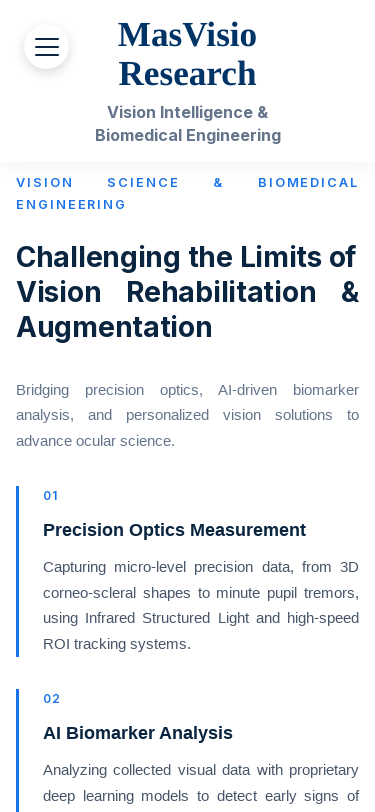

Waited 2 seconds for menu animation to complete
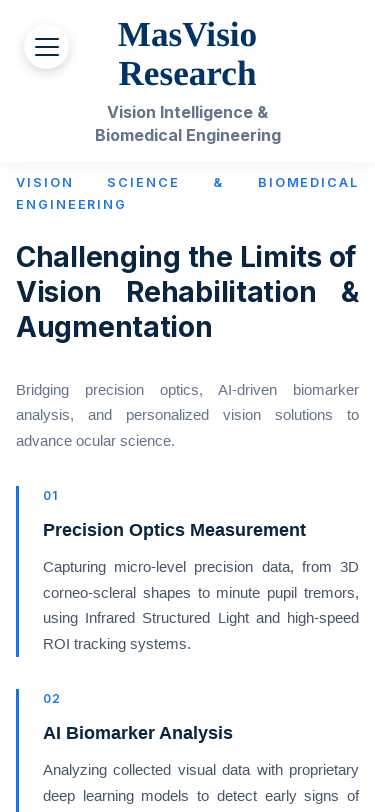

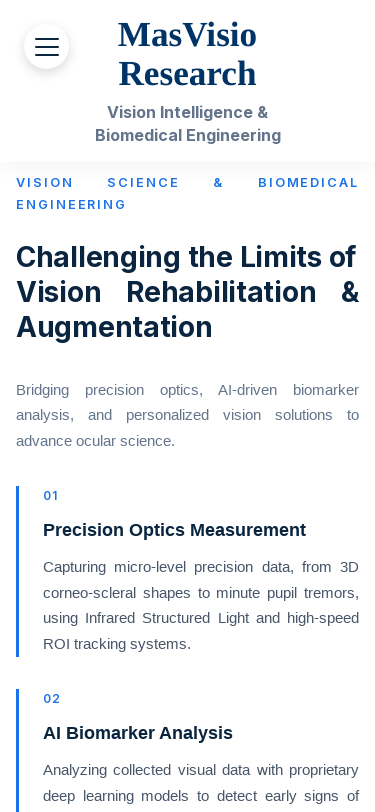